Tests button click functionality on a demo page by clicking the "Click Me" button and verifying that a dynamic message appears after the click.

Starting URL: https://demoqa.com/buttons

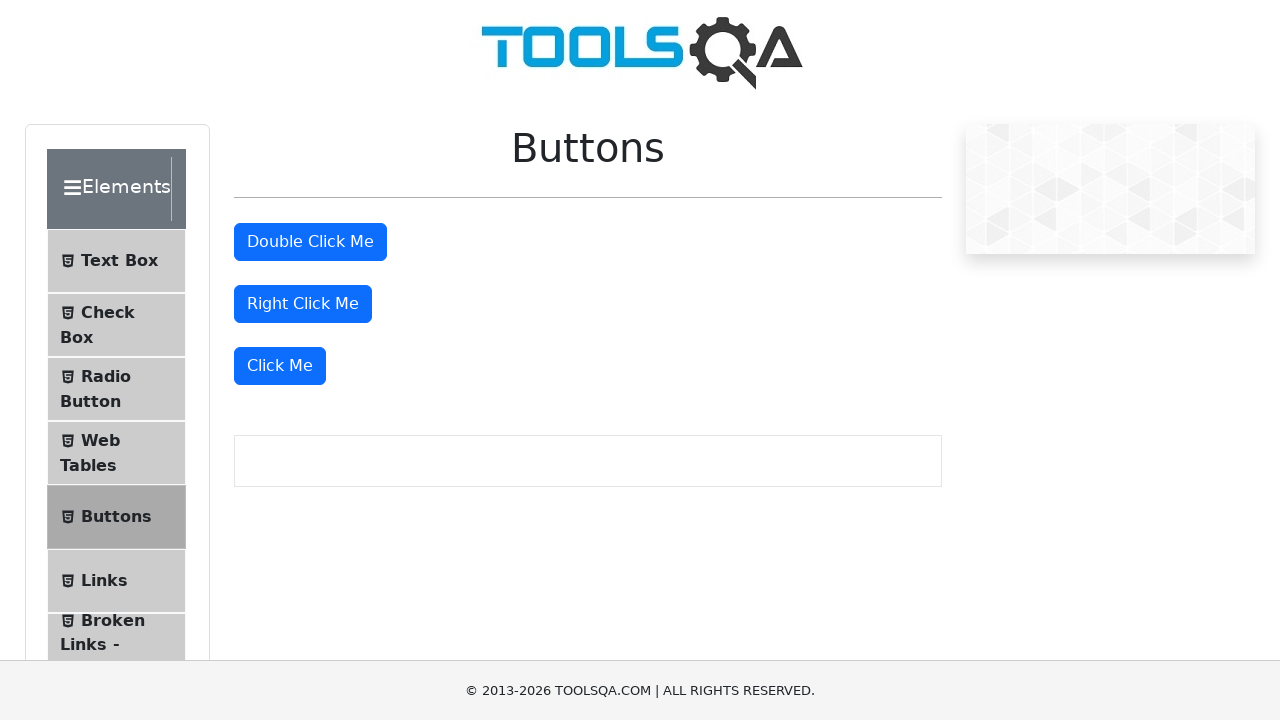

Clicked the 'Click Me' button at (280, 366) on xpath=//button[text()='Click Me']
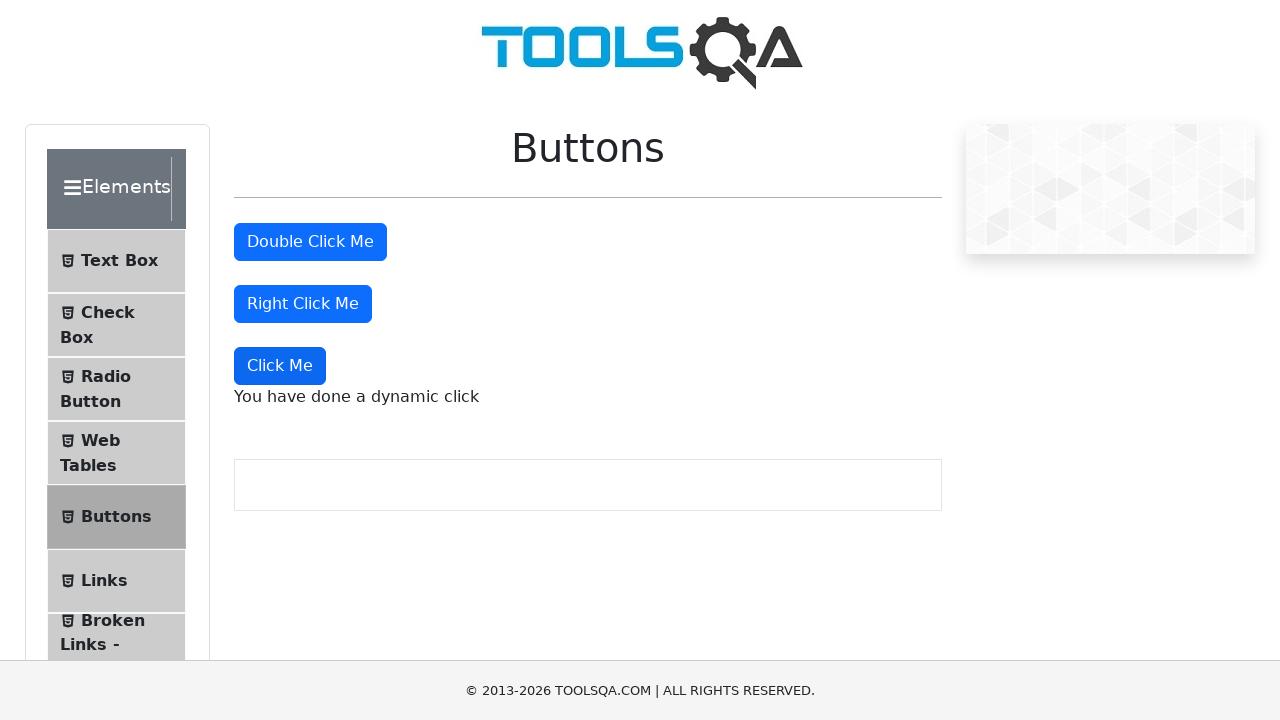

Dynamic click message element loaded
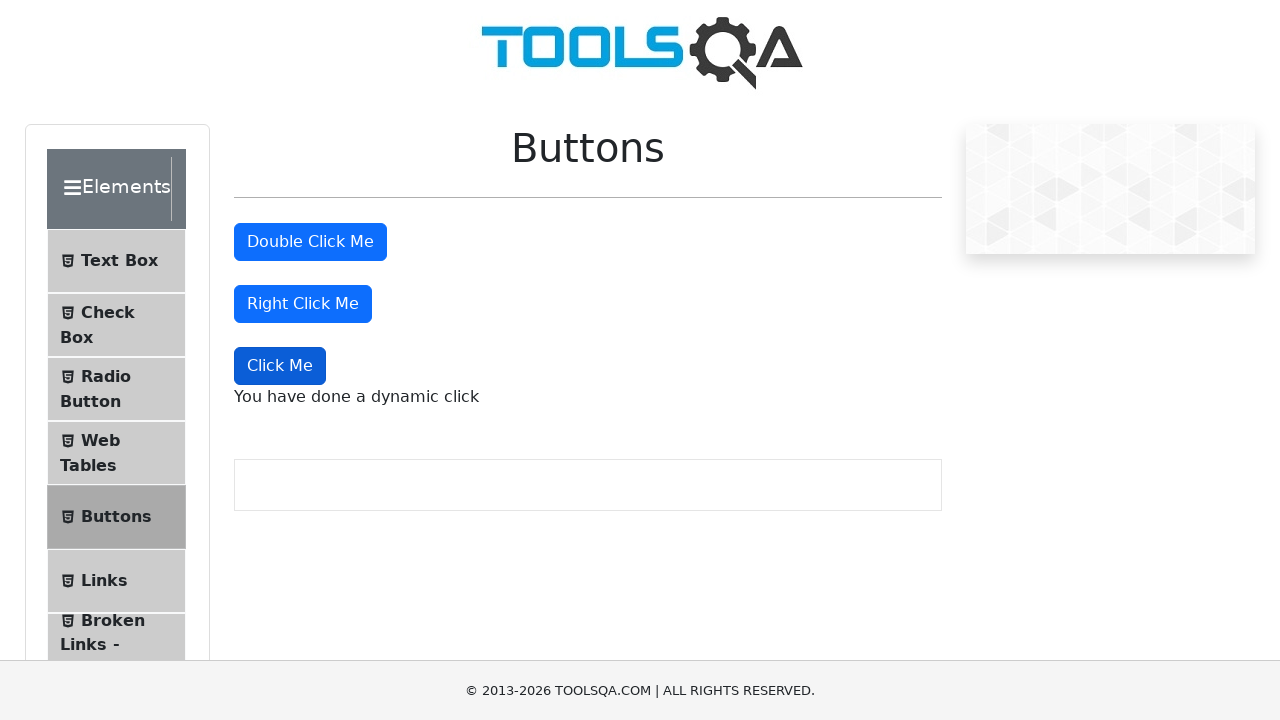

Verified that the dynamic click message is visible
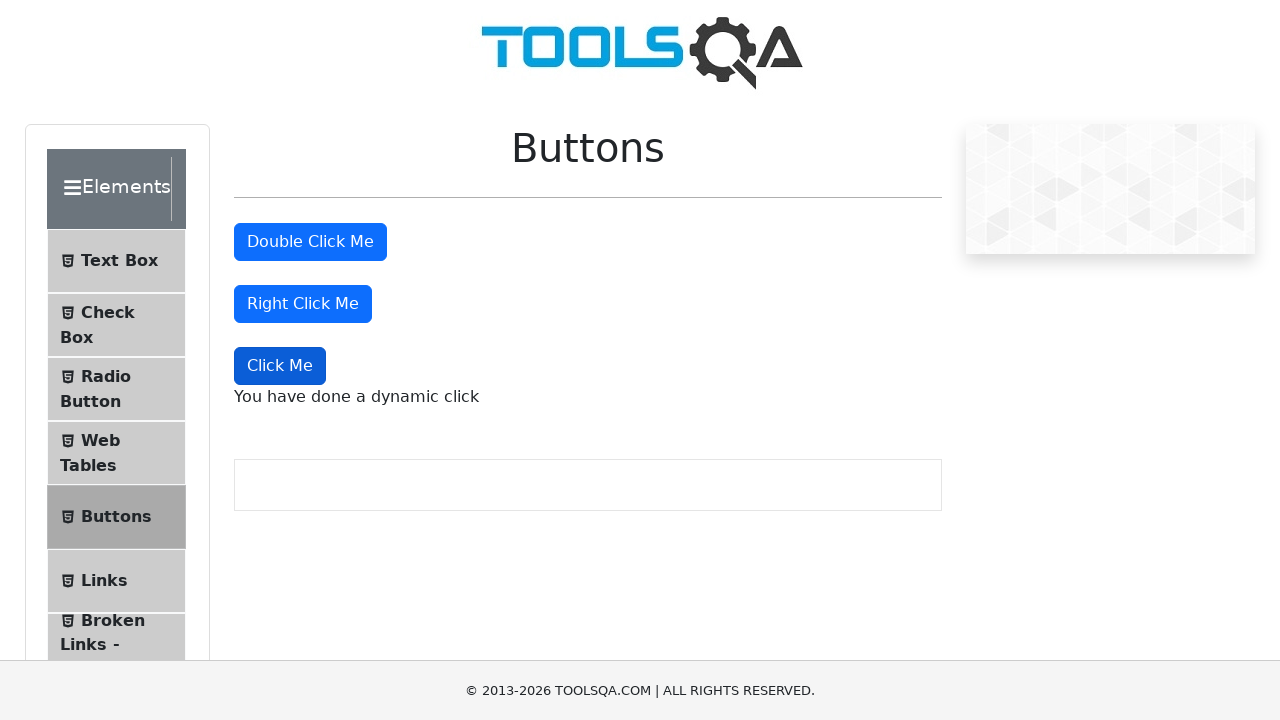

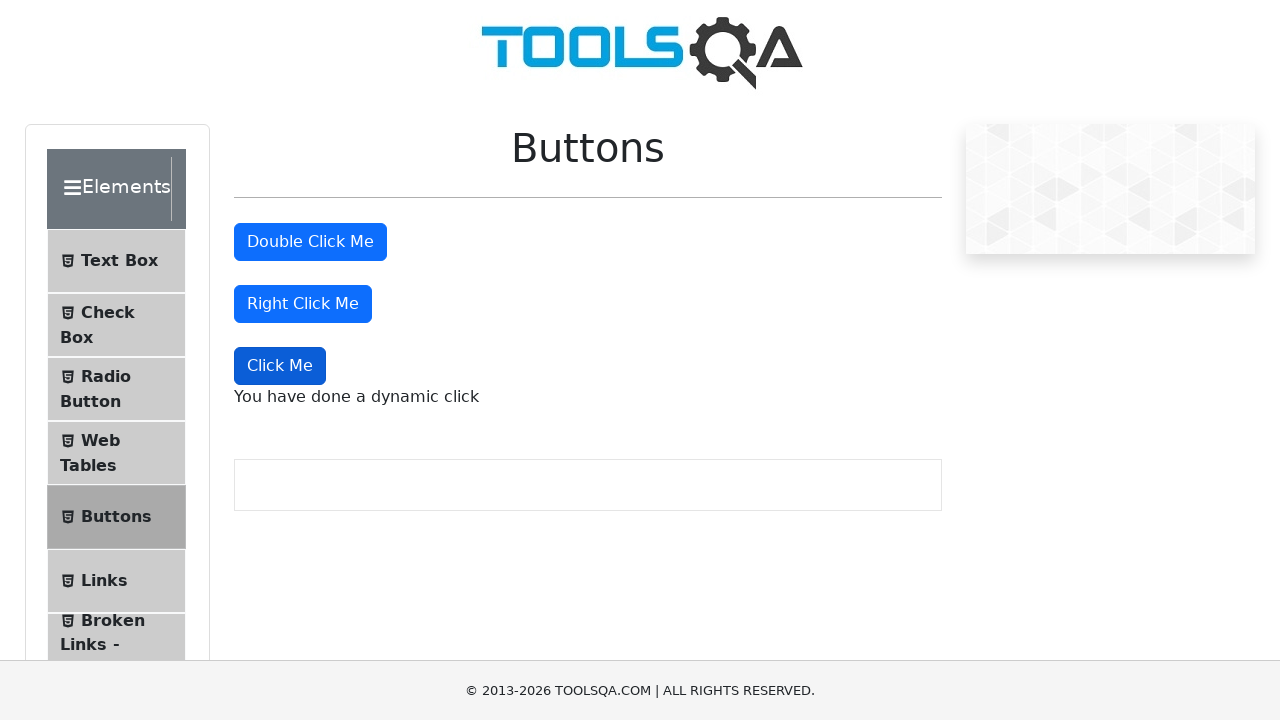